Tests a web form by entering text into a text box and clicking the submit button on Selenium's demo web form page.

Starting URL: https://www.selenium.dev/selenium/web/web-form.html

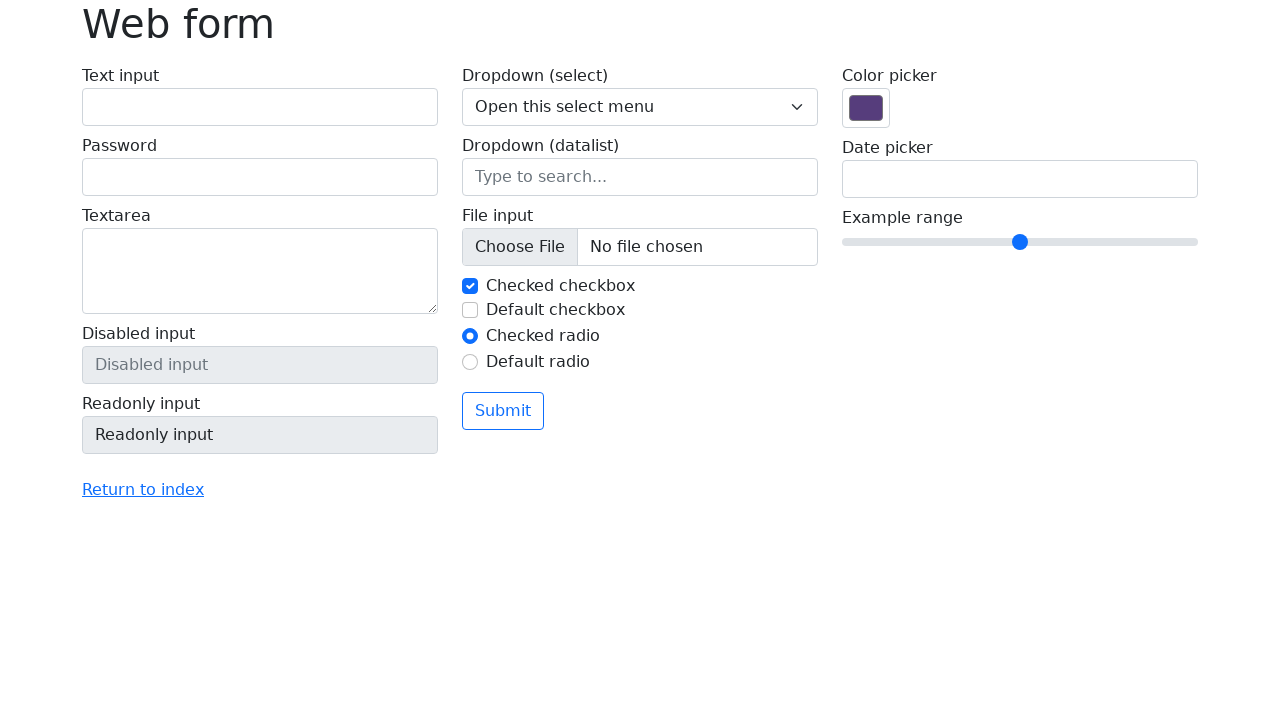

Navigated to Selenium demo web form page
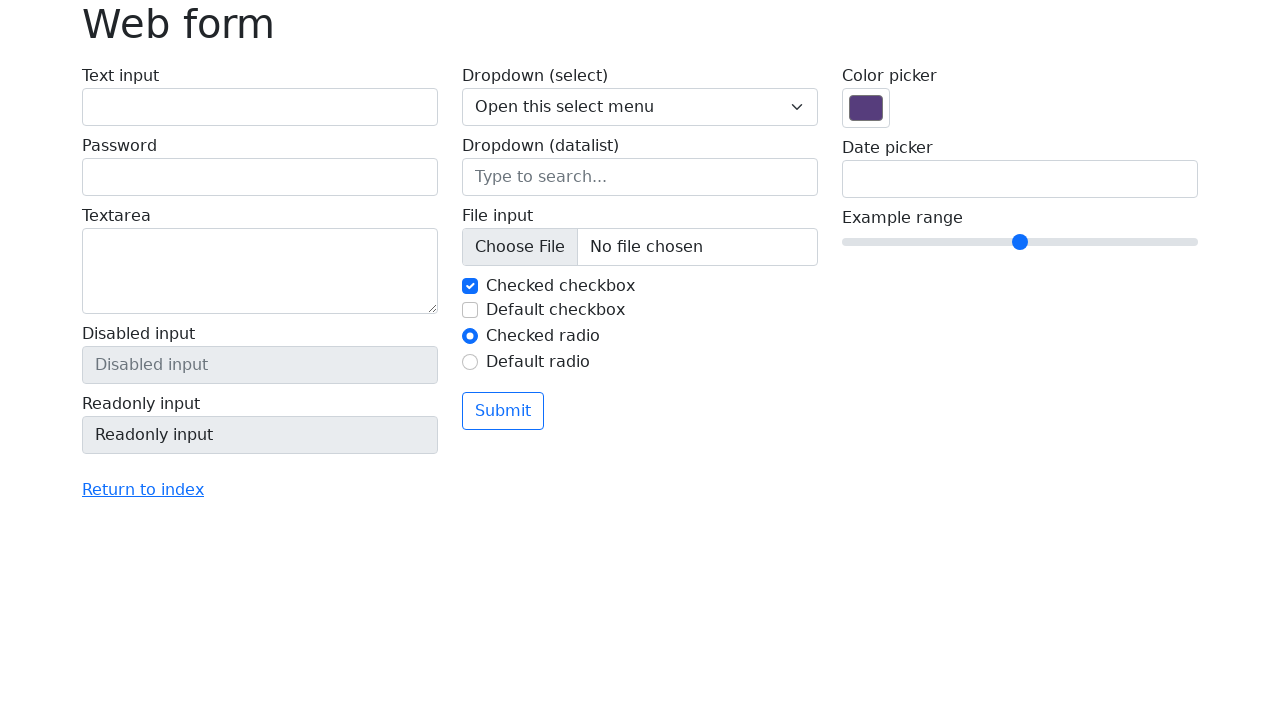

Filled text box with 'Selenium' on input[name='my-text']
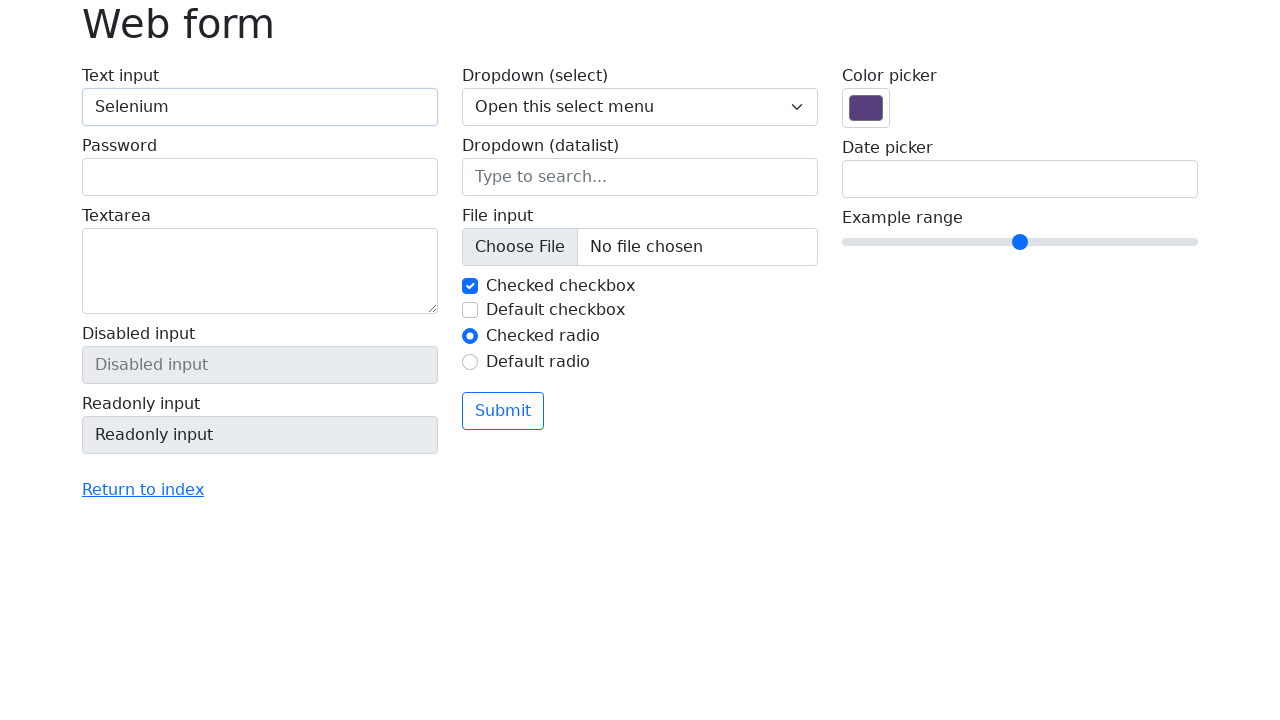

Clicked the submit button at (503, 411) on button
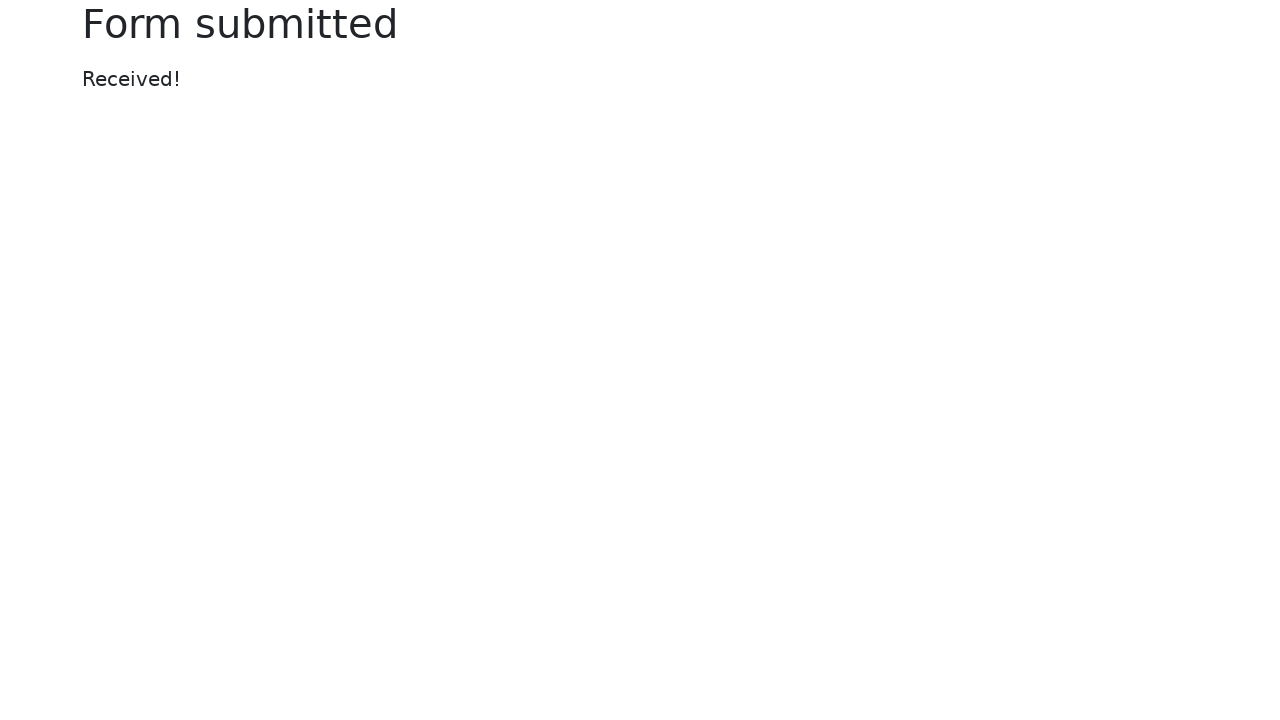

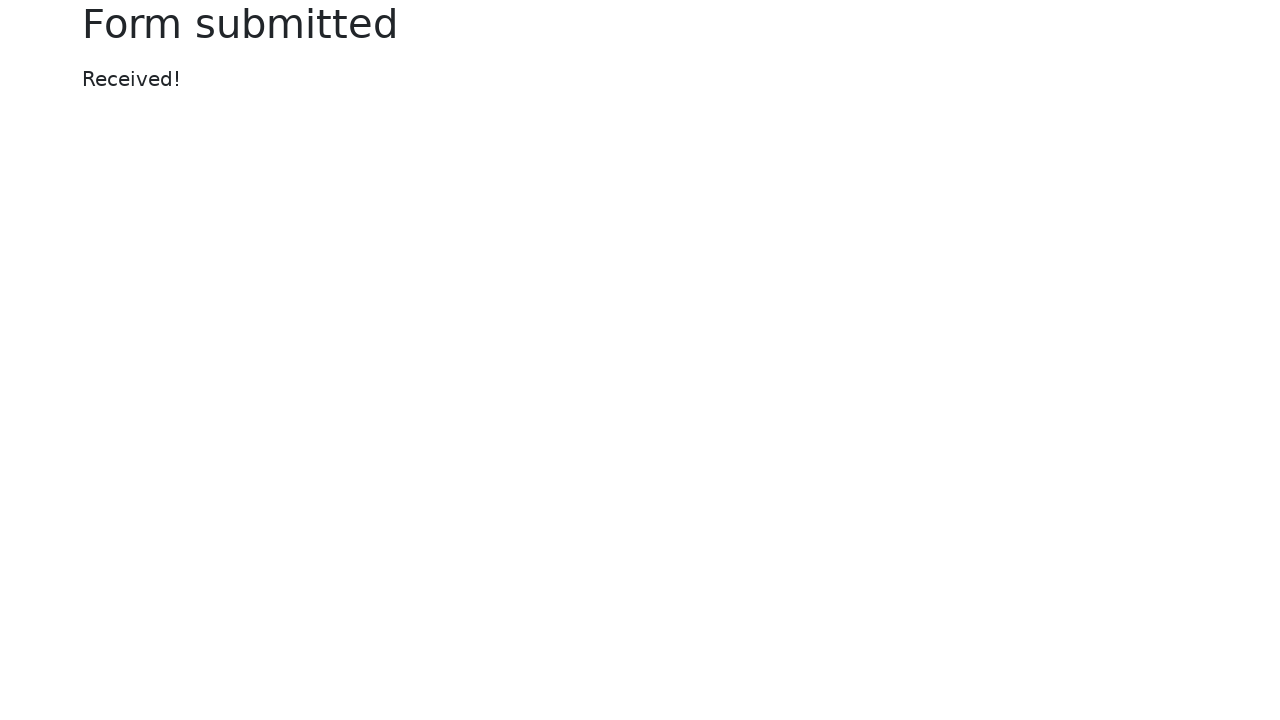